Tests dynamic loading functionality by clicking a start button, waiting for the loading indicator to disappear and verifying "Hello World!" text appears.

Starting URL: https://automationfc.github.io/dynamic-loading/

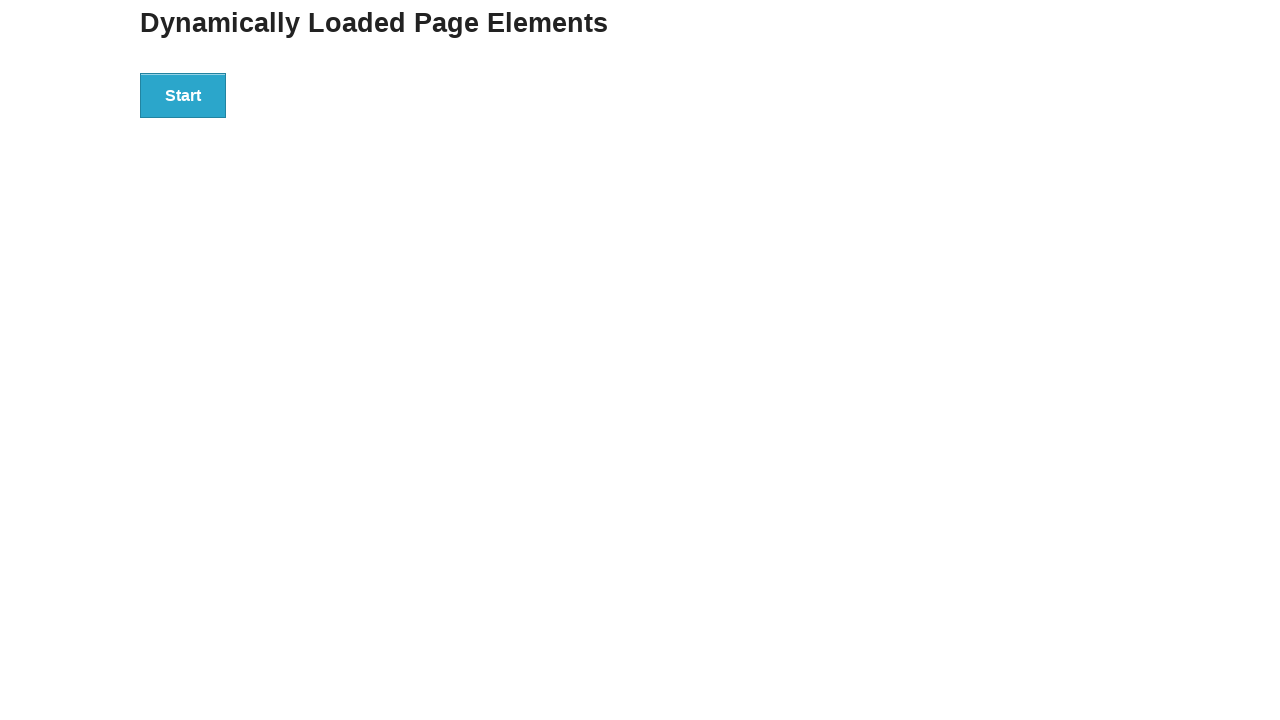

Clicked the start button to initiate dynamic loading at (183, 95) on div#start > button
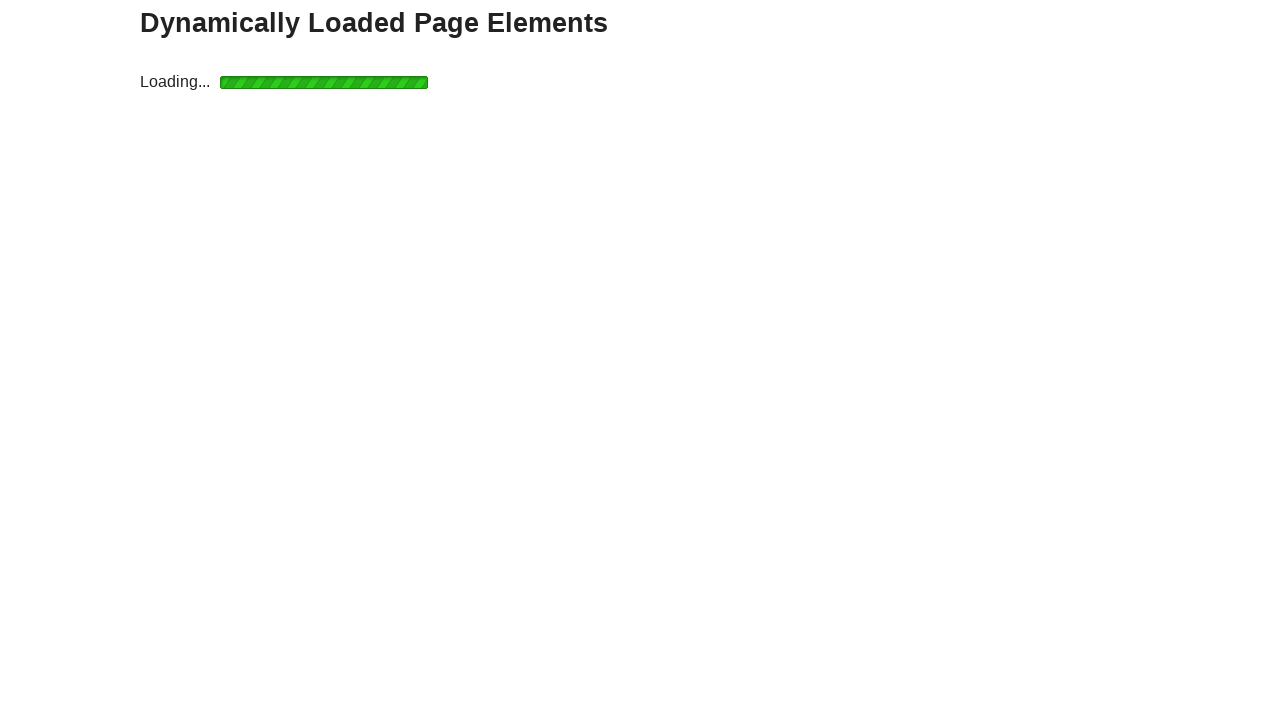

Waited for loading indicator to disappear and result text to become visible
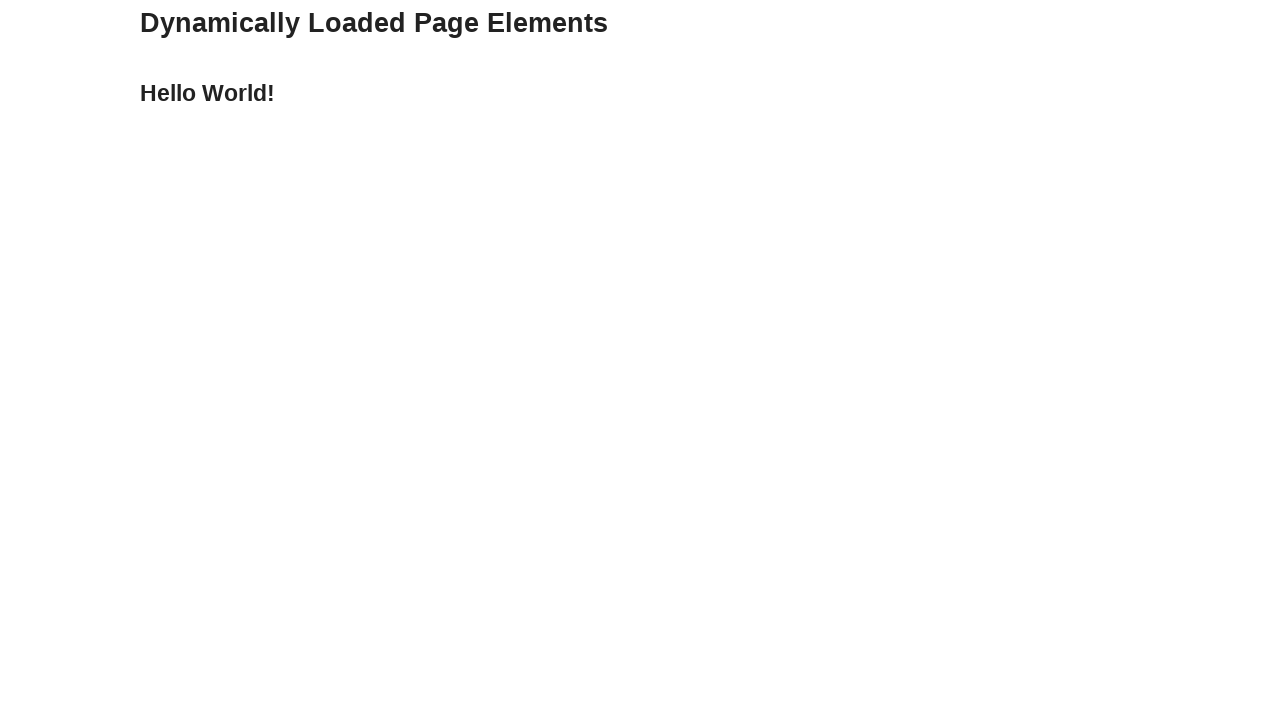

Verified that 'Hello World!' text appears on the page
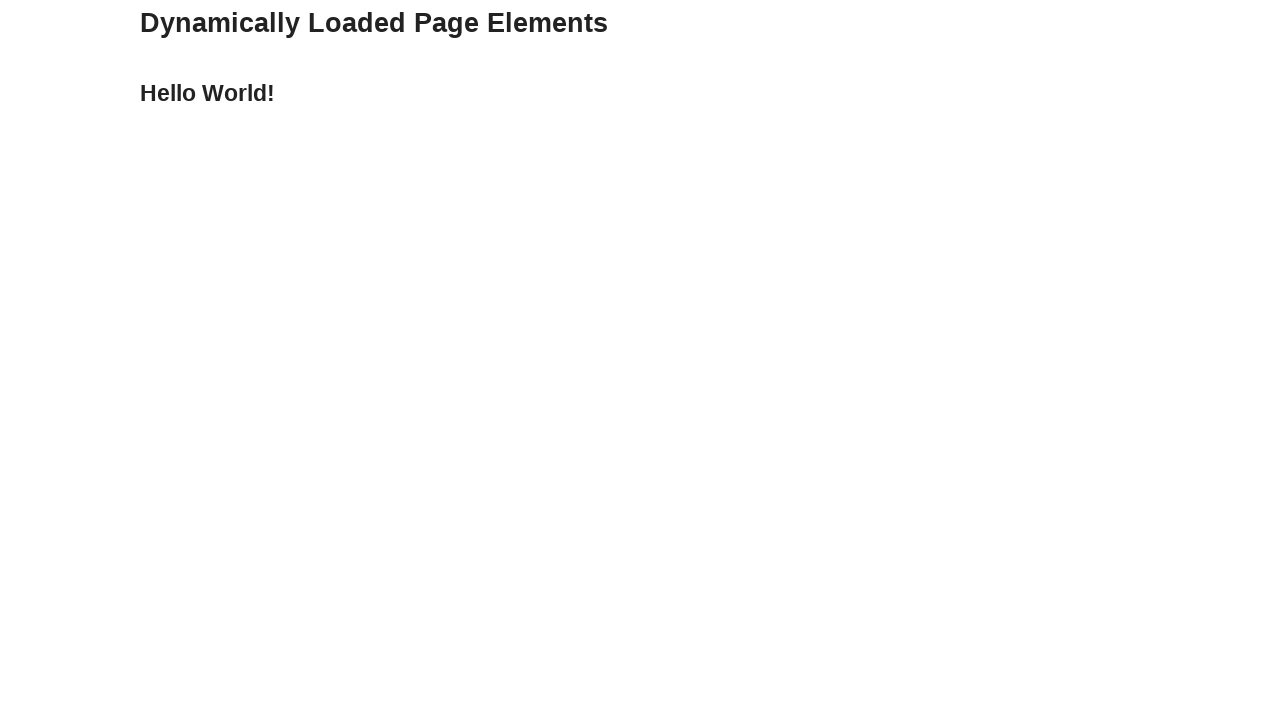

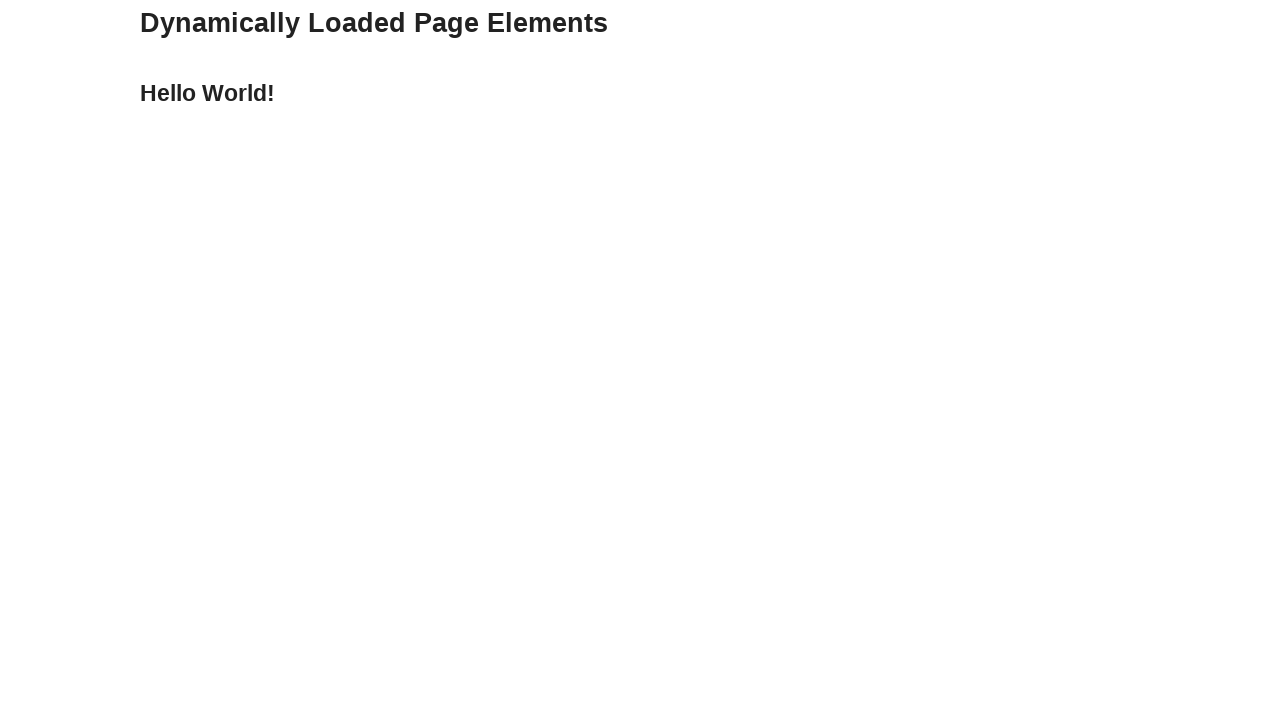